Tests blog signup functionality by filling in username, email, and password fields and submitting the form to create a new account

Starting URL: https://selenium-blog.herokuapp.com/signup

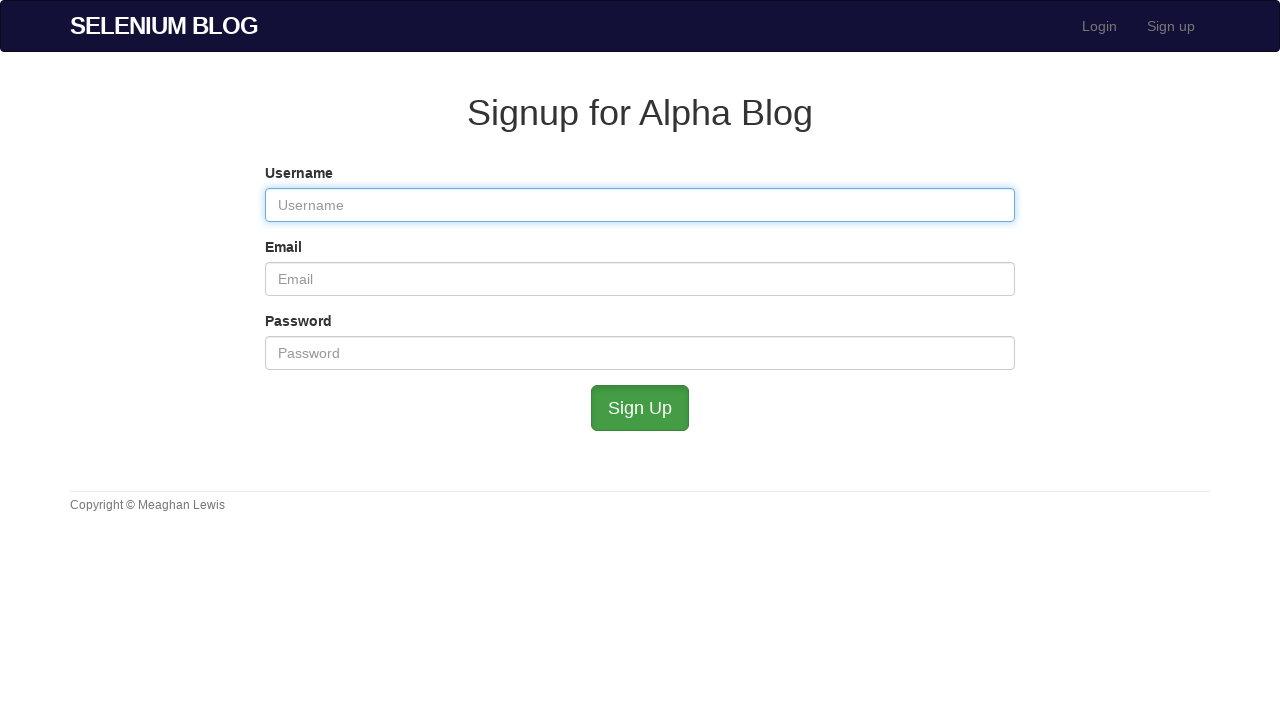

Generated unique username and email with timestamp
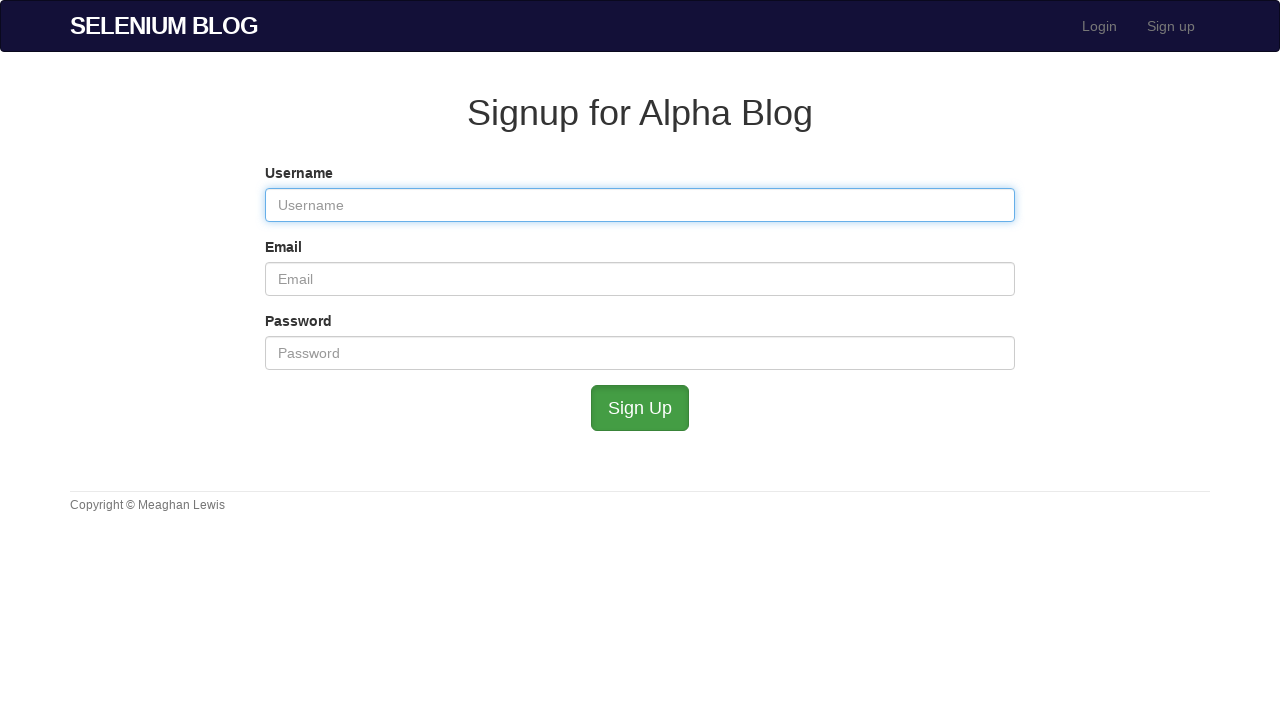

Filled username field with 'qwert 1771993179' on #user_username
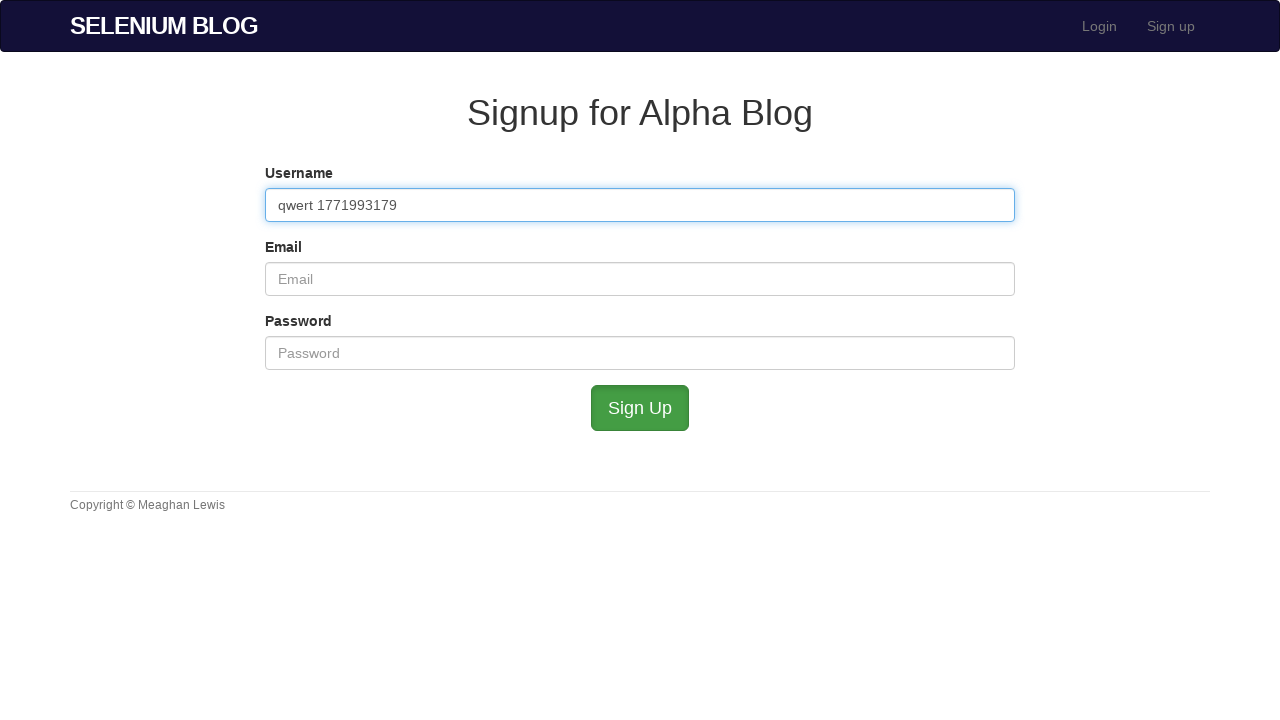

Filled email field with 'qwert1771993179@i.ua' on #user_email
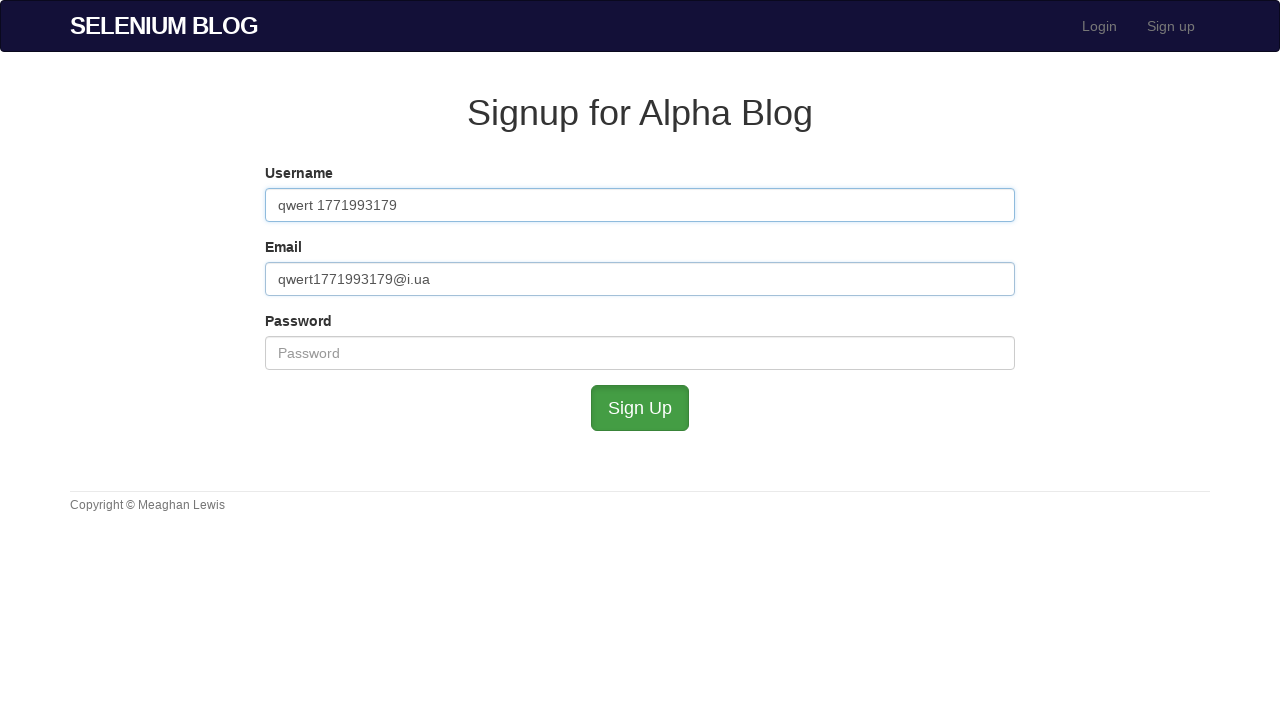

Filled password field with secure password on #user_password
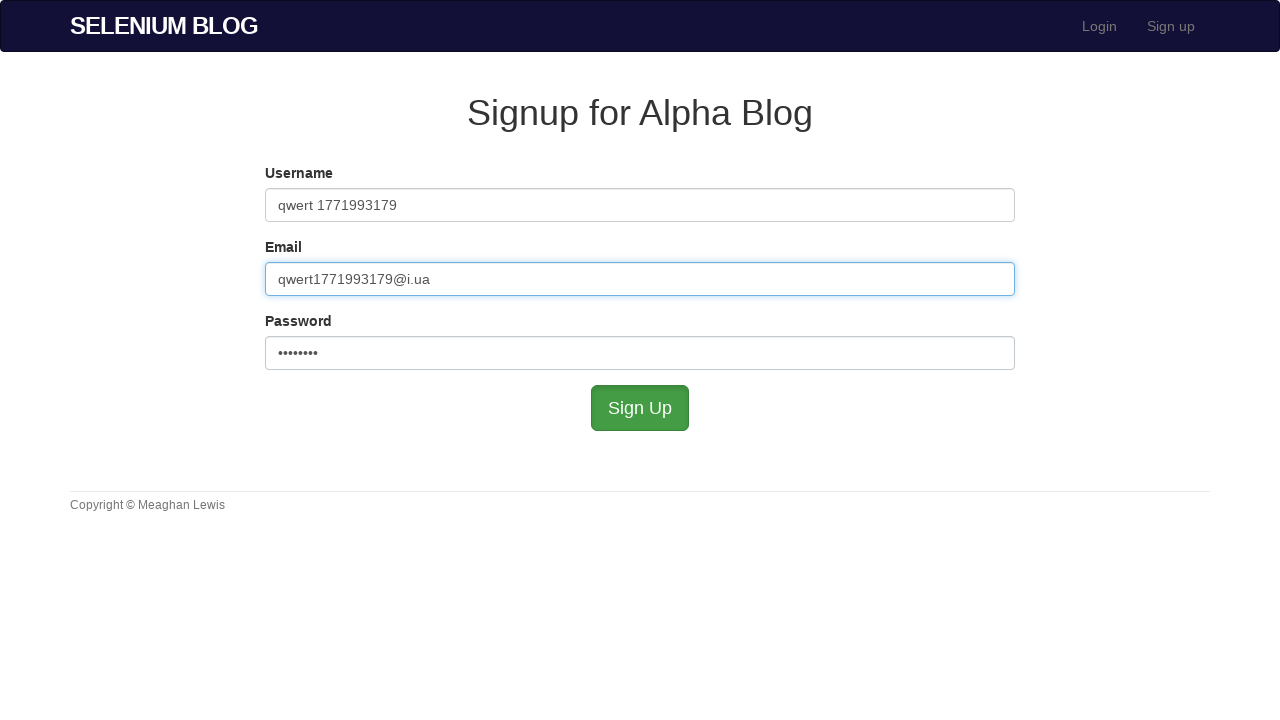

Clicked submit button to create new account at (640, 408) on #submit
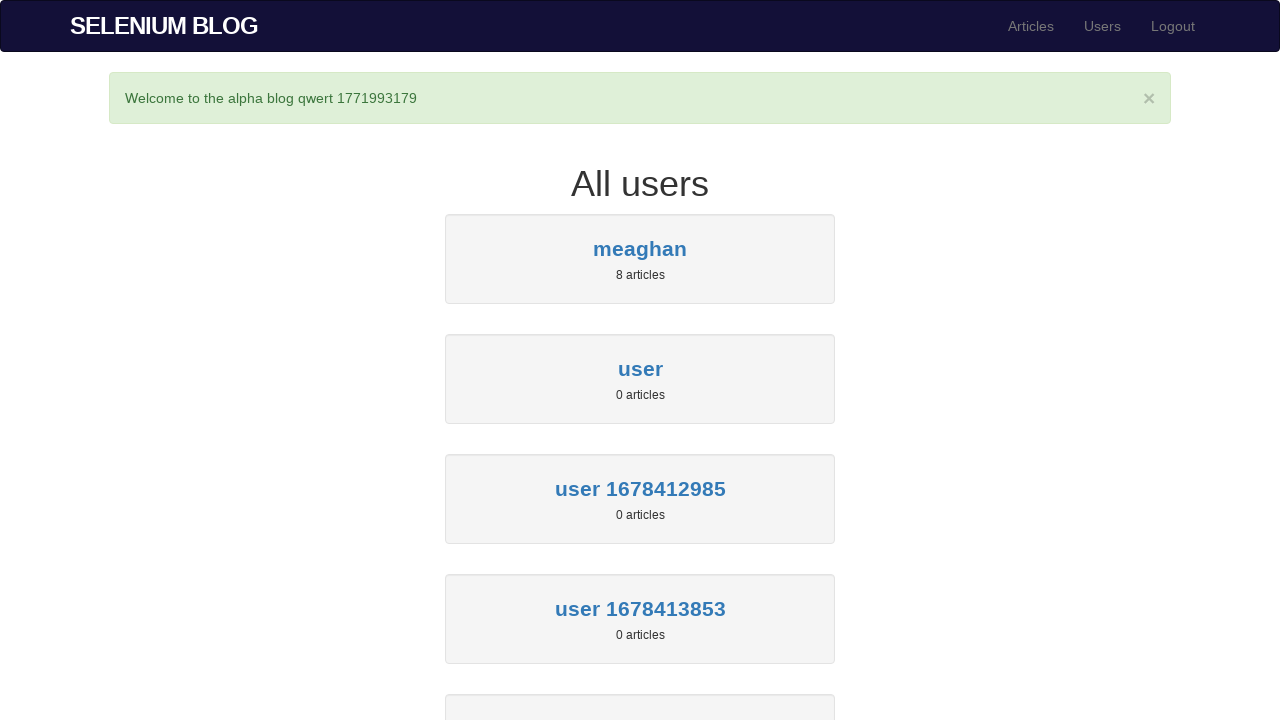

Success banner appeared - signup completed successfully
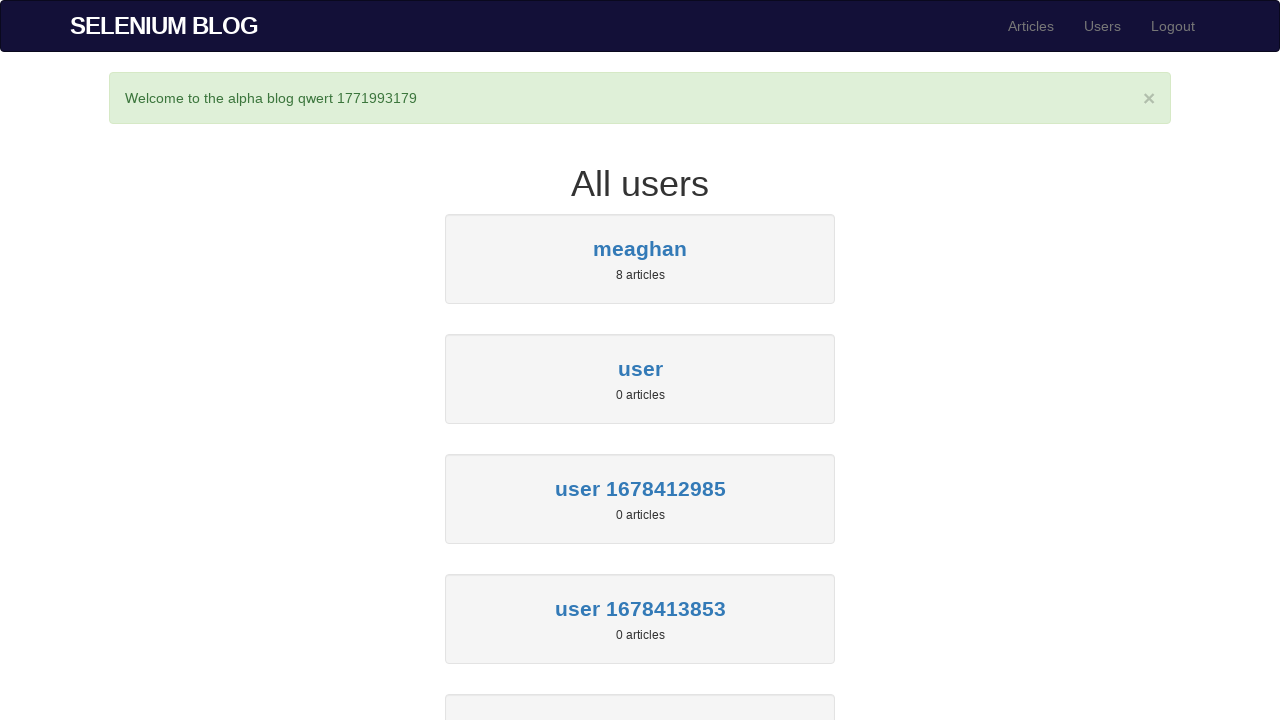

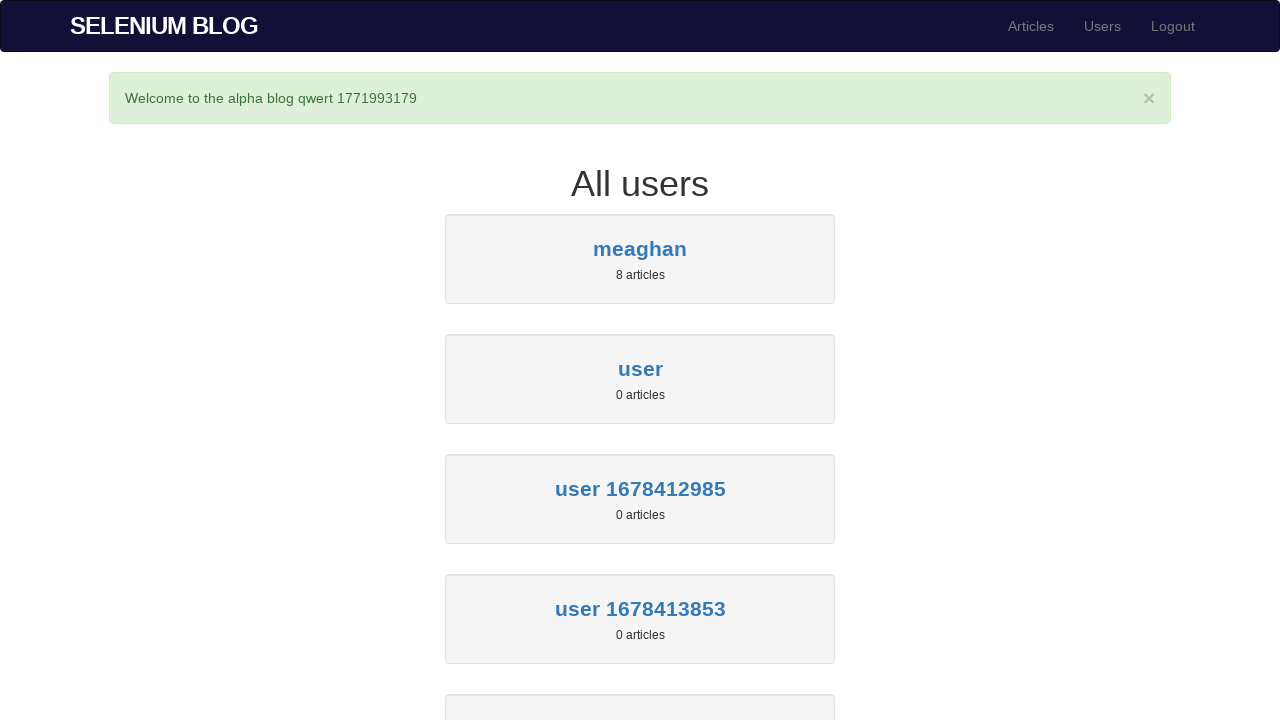